Tests handling a simple JavaScript alert by clicking a button and accepting the alert

Starting URL: https://demoqa.com/alerts

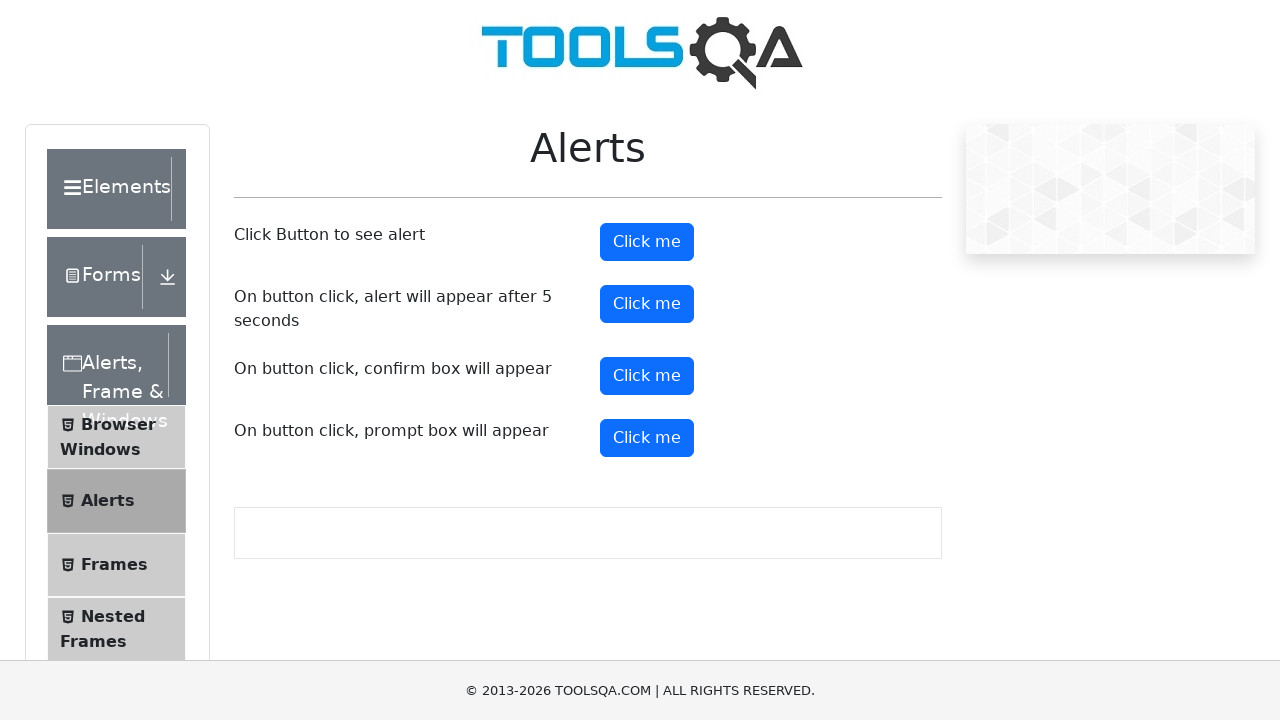

Set up dialog handler to automatically accept alerts
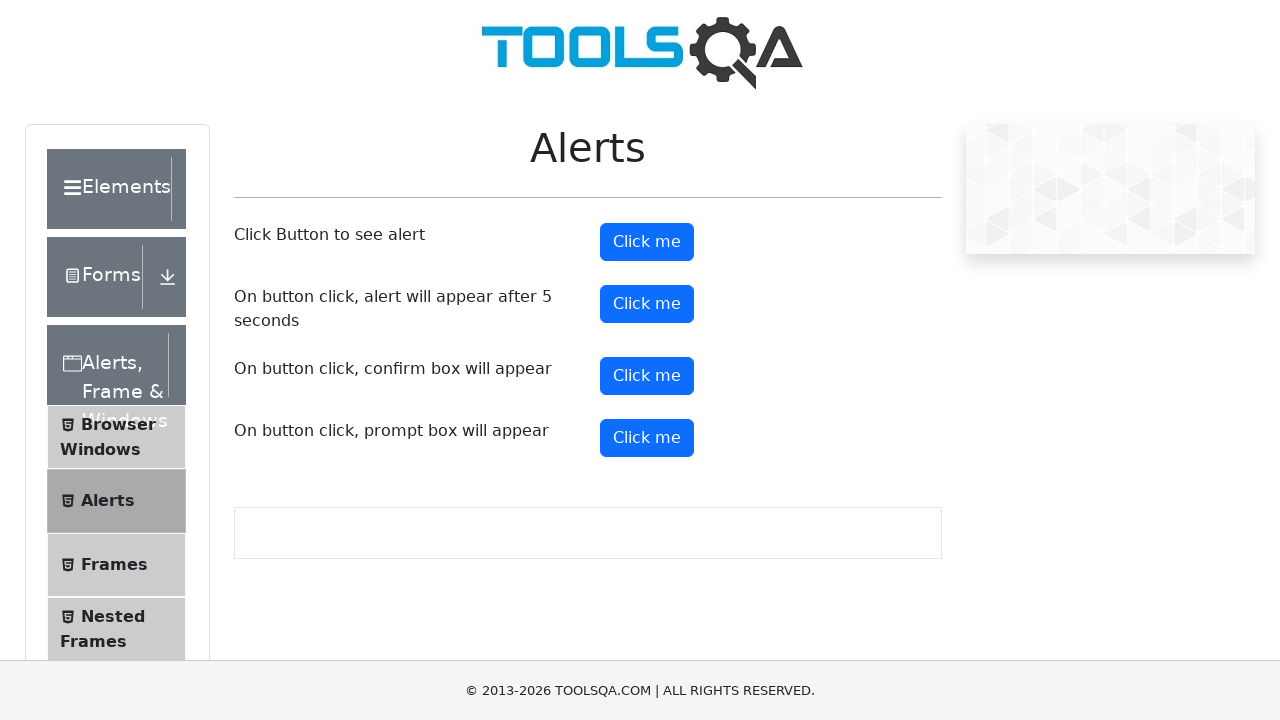

Clicked button to trigger the simple JavaScript alert at (647, 242) on button.btn.btn-primary
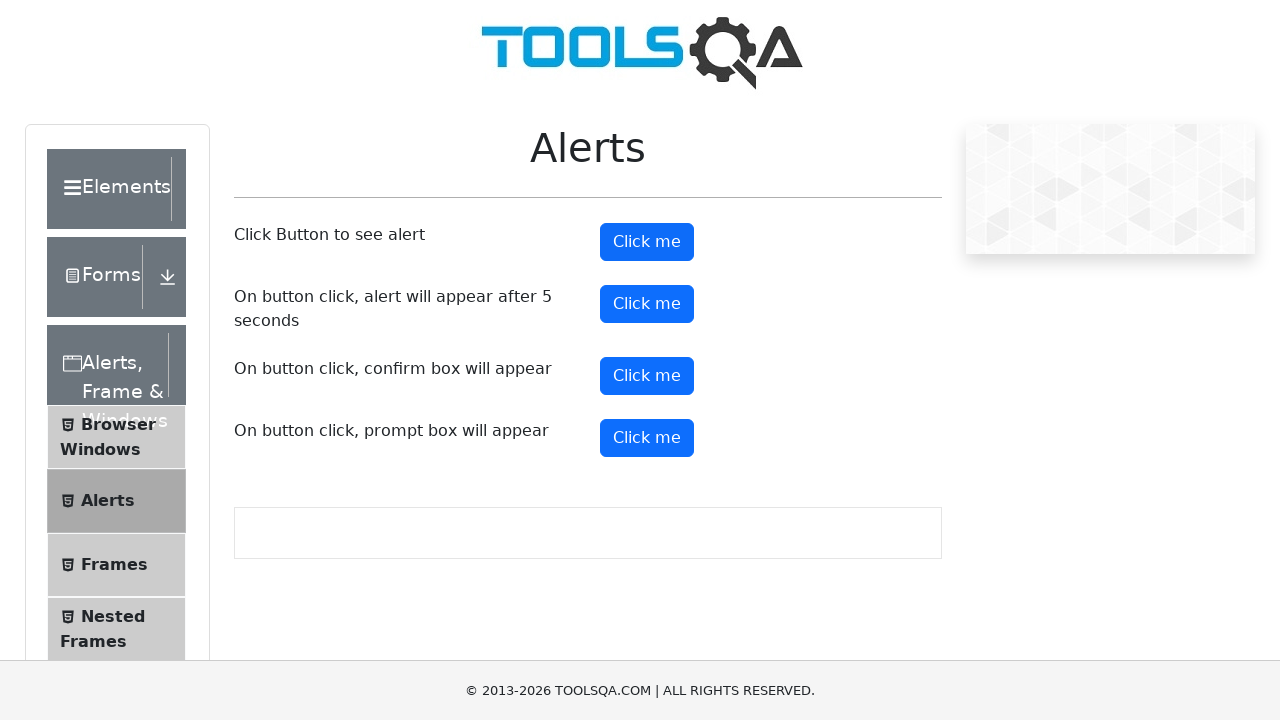

Waited 500ms for UI updates after alert acceptance
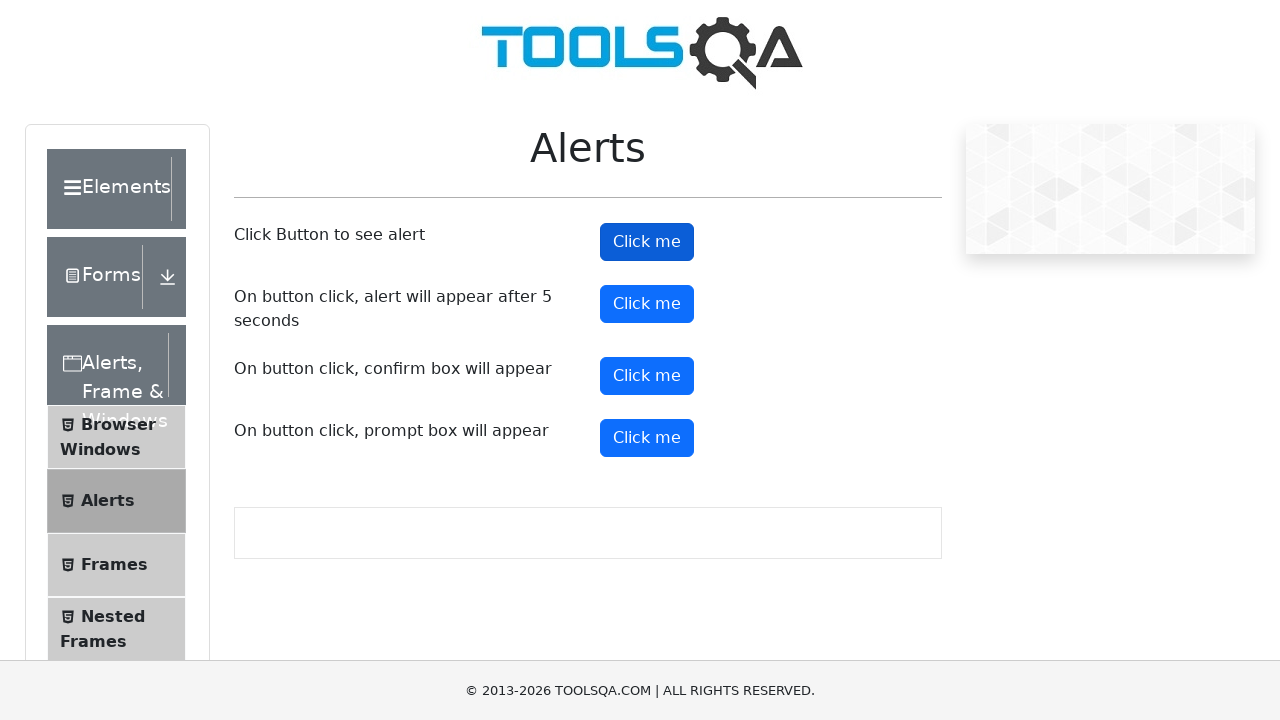

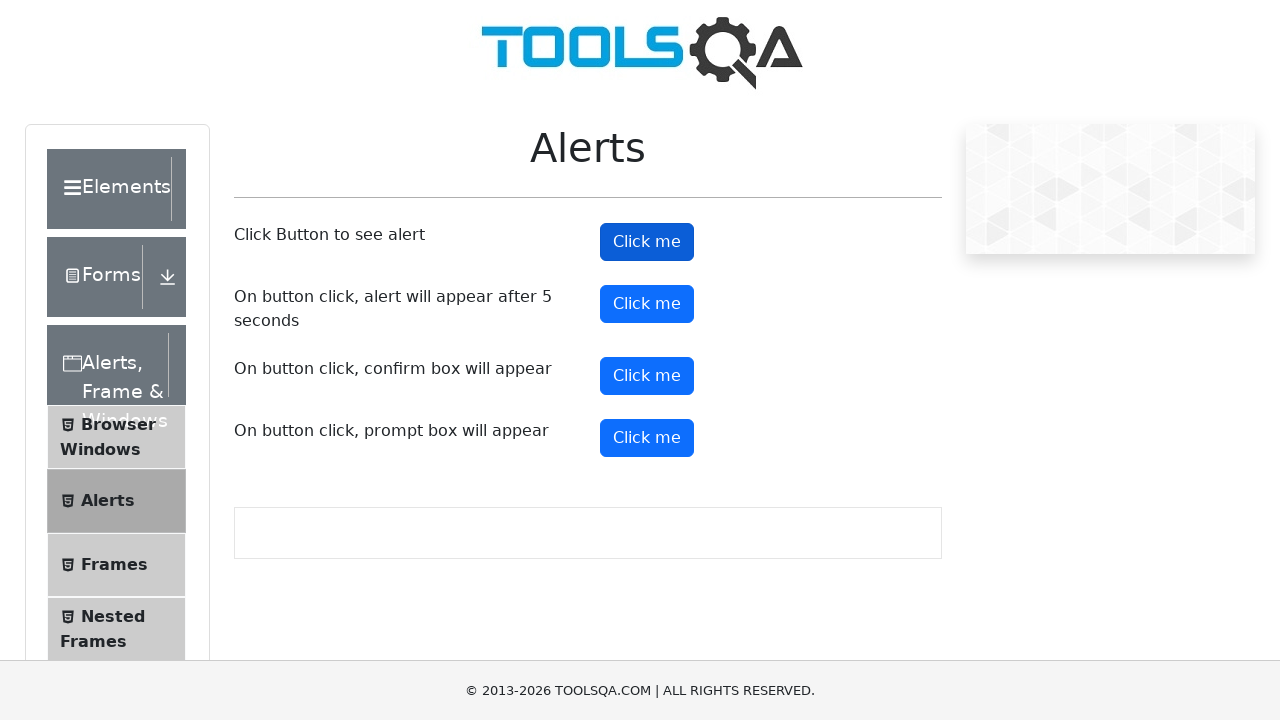